Tests finding nested elements using XPath within a container element

Starting URL: https://demoqa.com/automation-practice-form

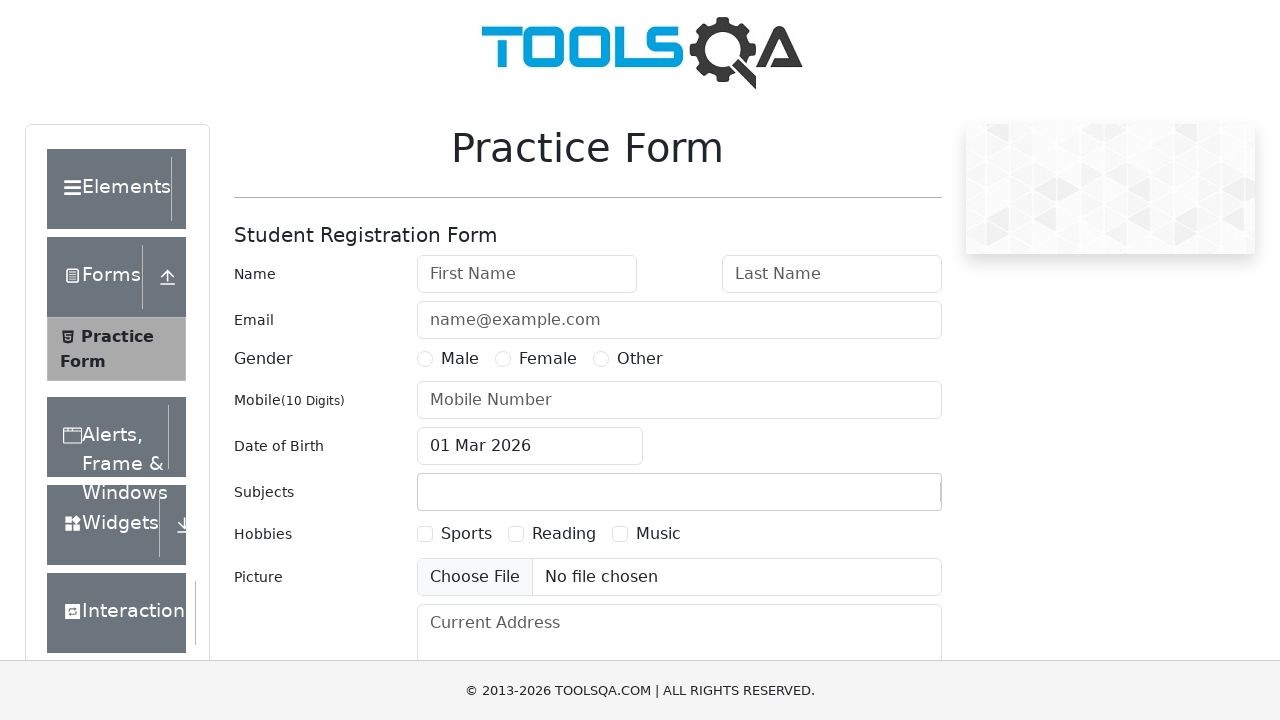

Waited for subjects container to load
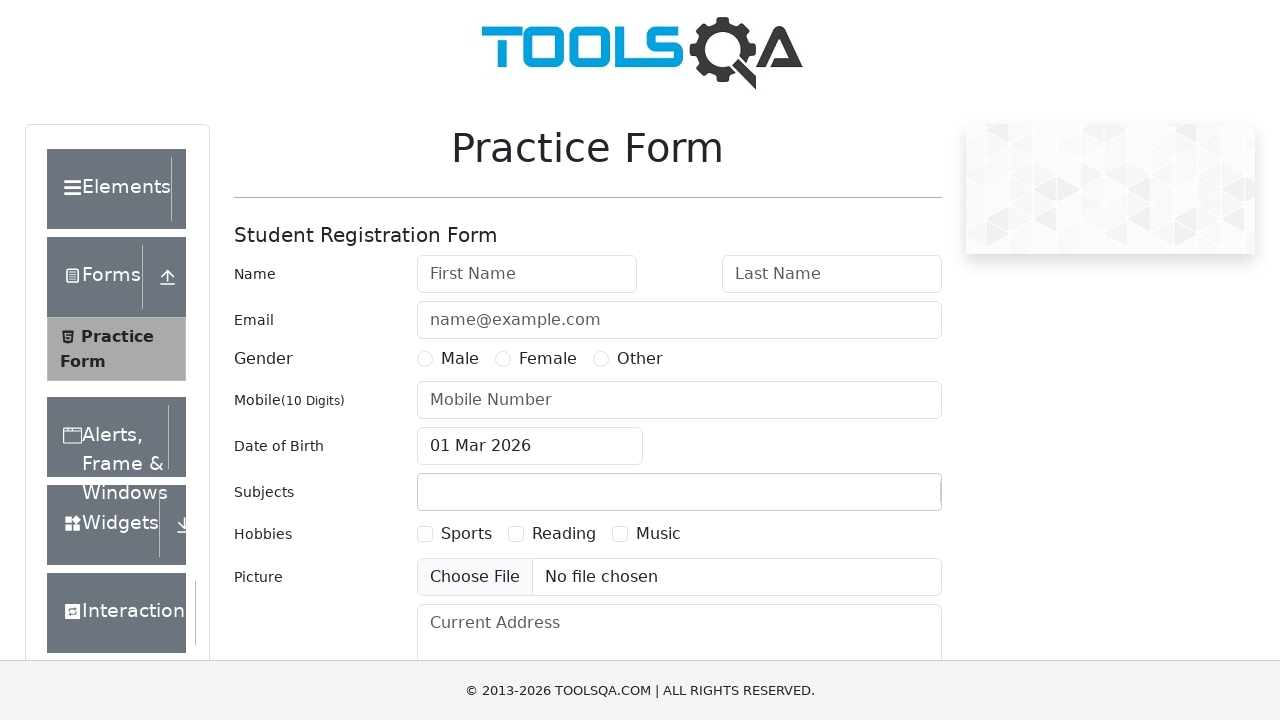

Located the subjects container element
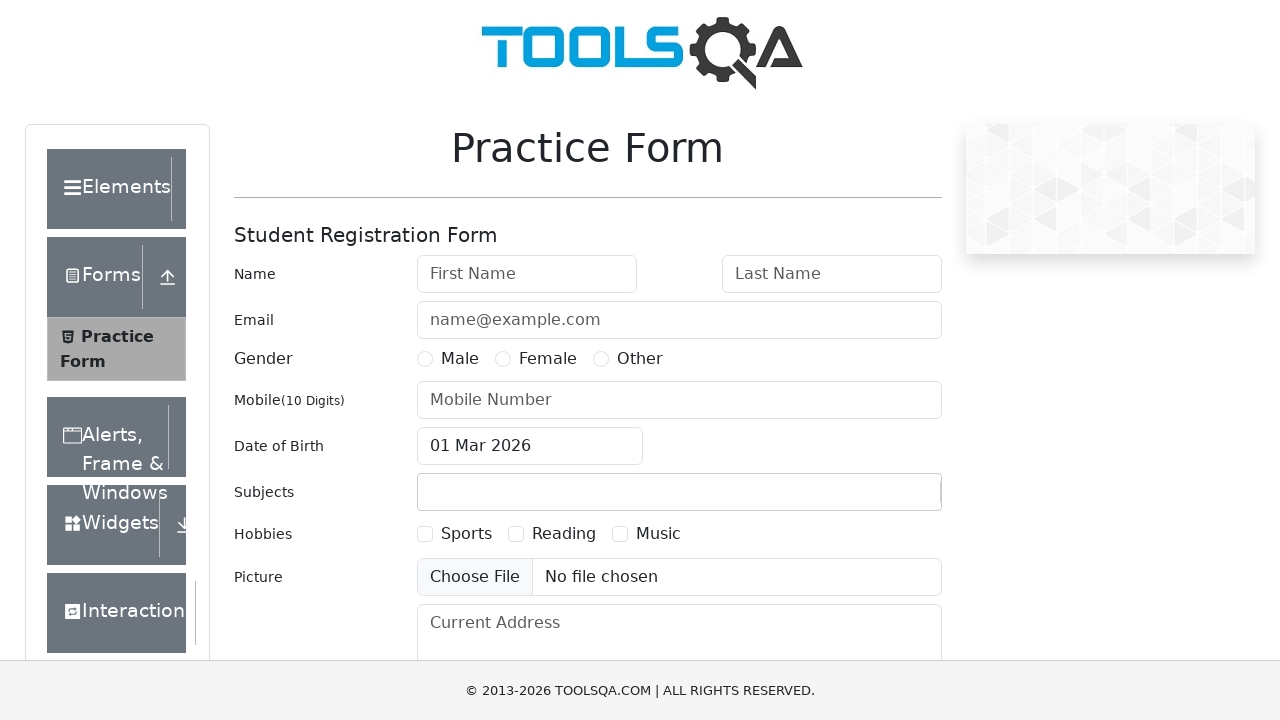

Located nested input element within container using XPath
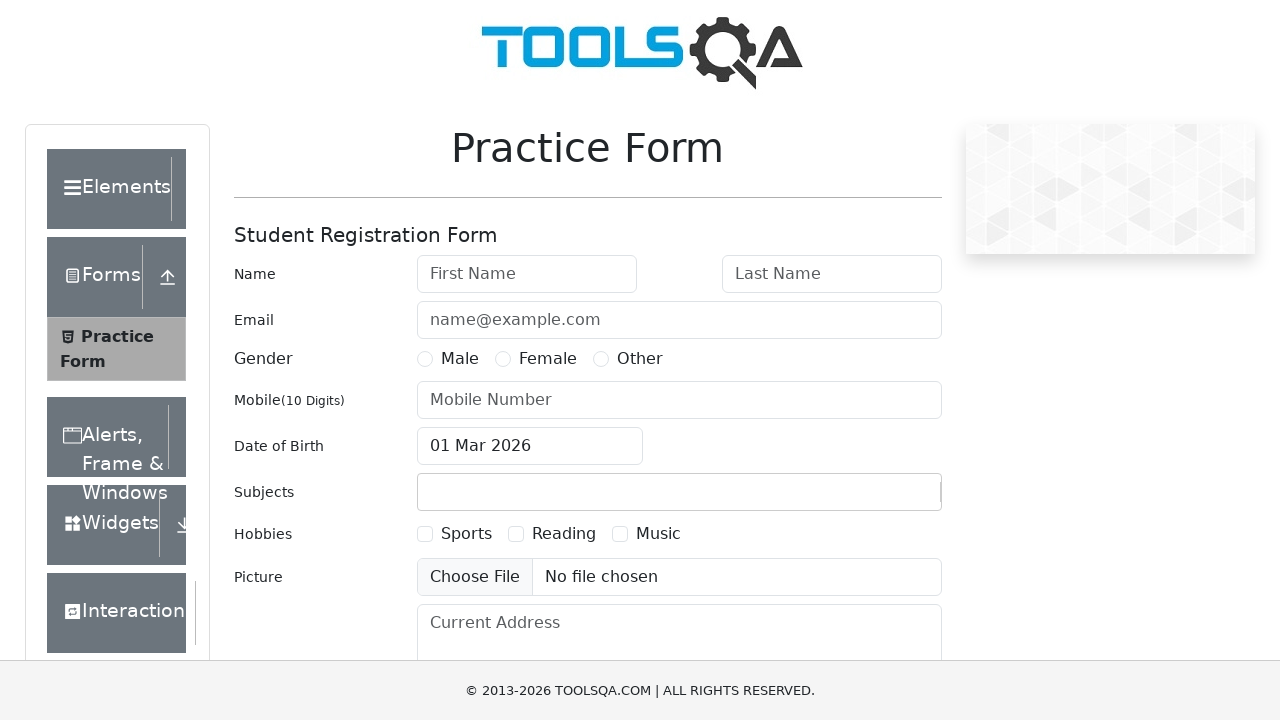

Retrieved id attribute from nested input element
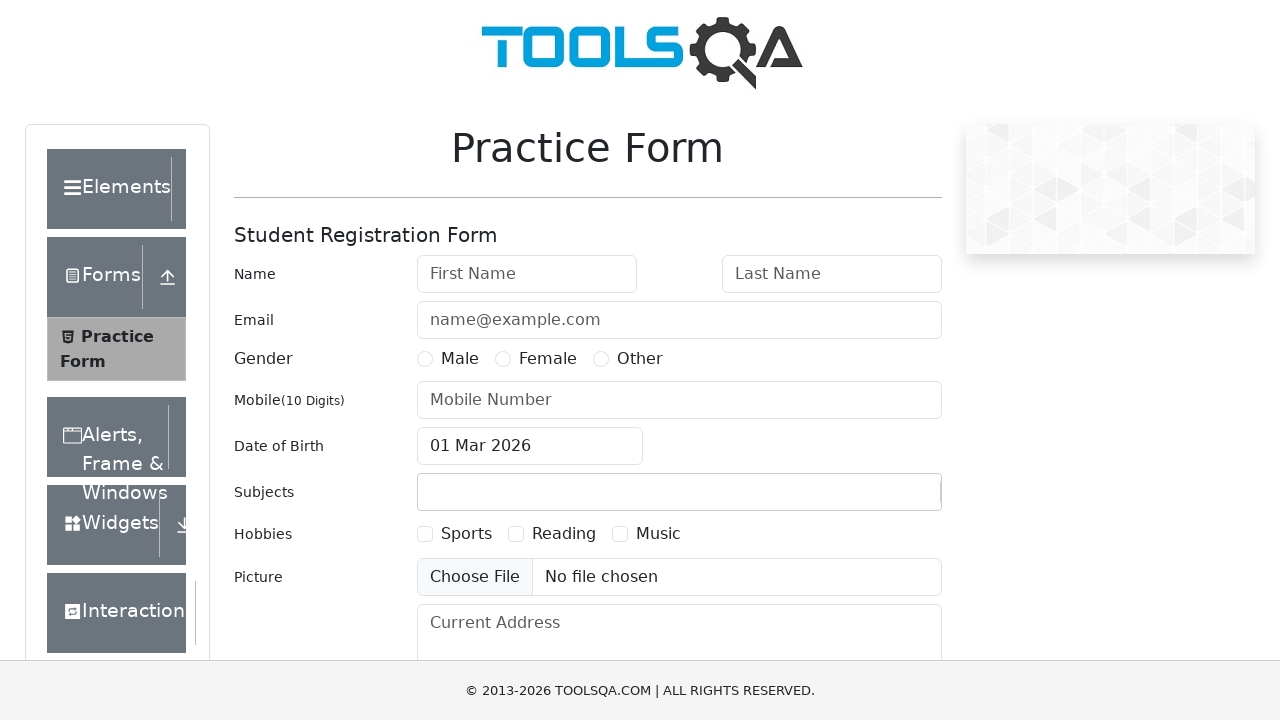

Verified nested input element has correct id 'subjectsInput'
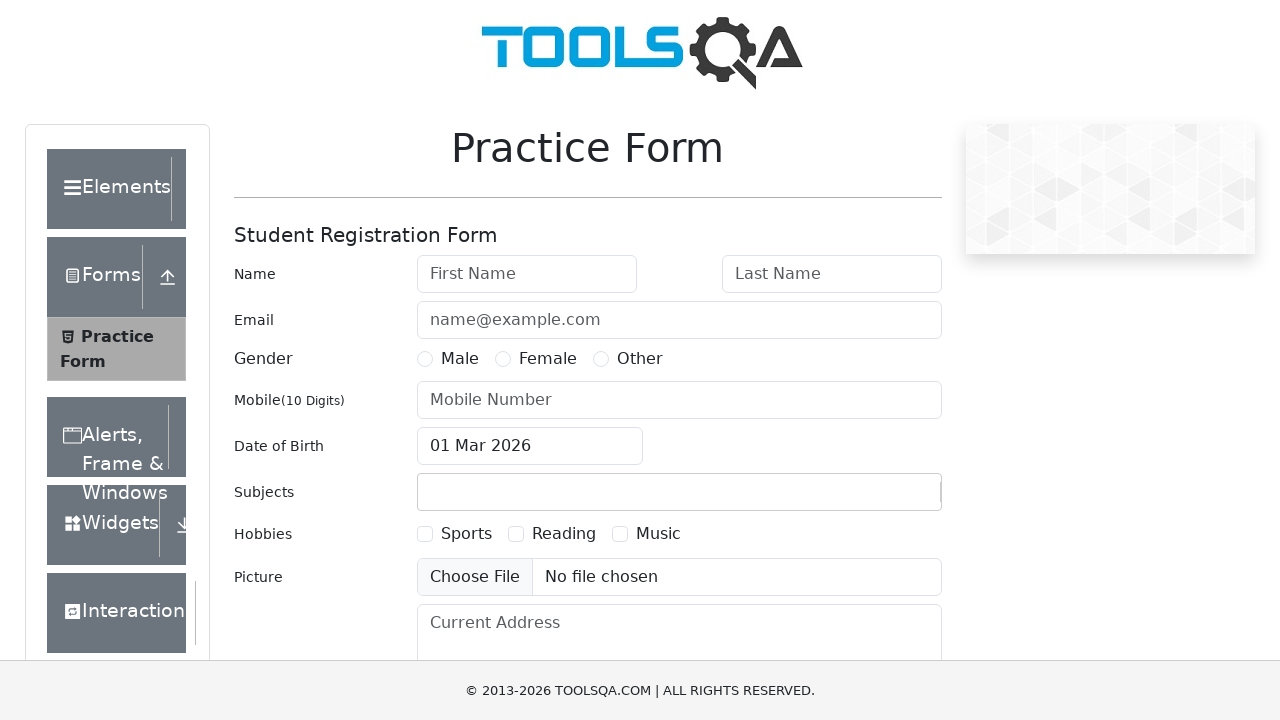

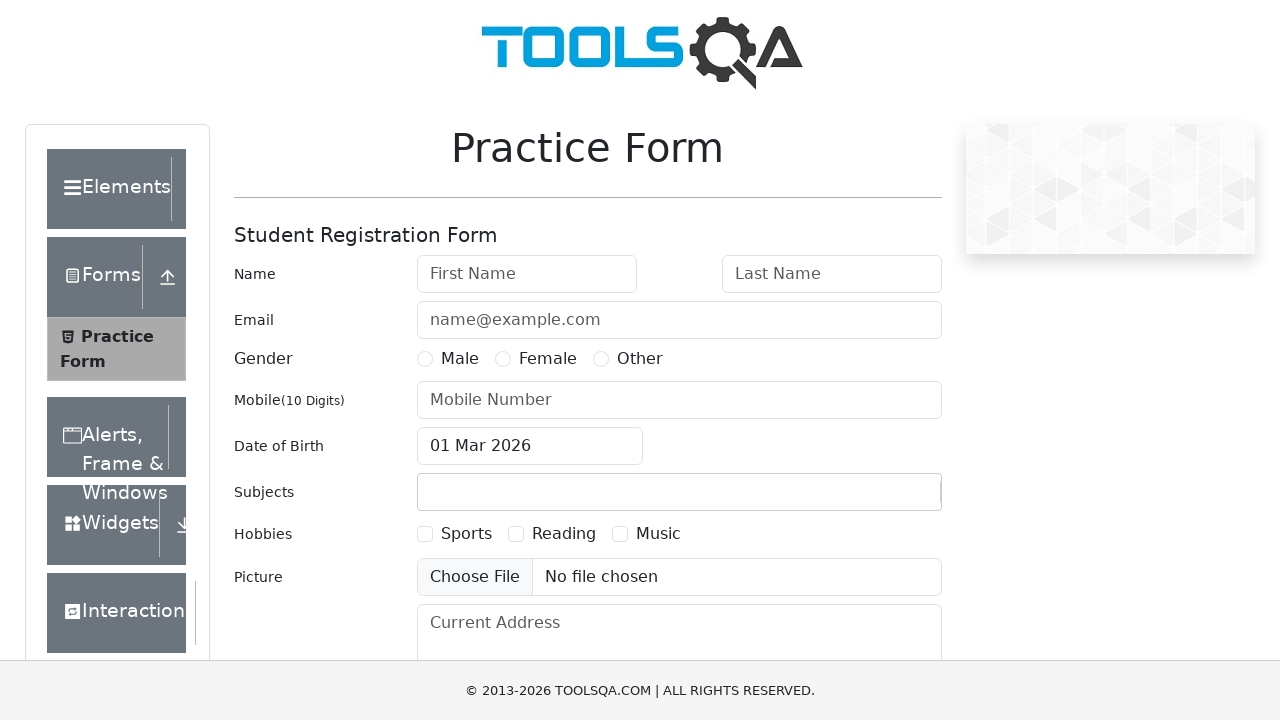